Tests dynamic page functionality by clicking an "adder" button that creates a new box element, then verifies the box appears with the expected color

Starting URL: https://www.selenium.dev/selenium/web/dynamic.html

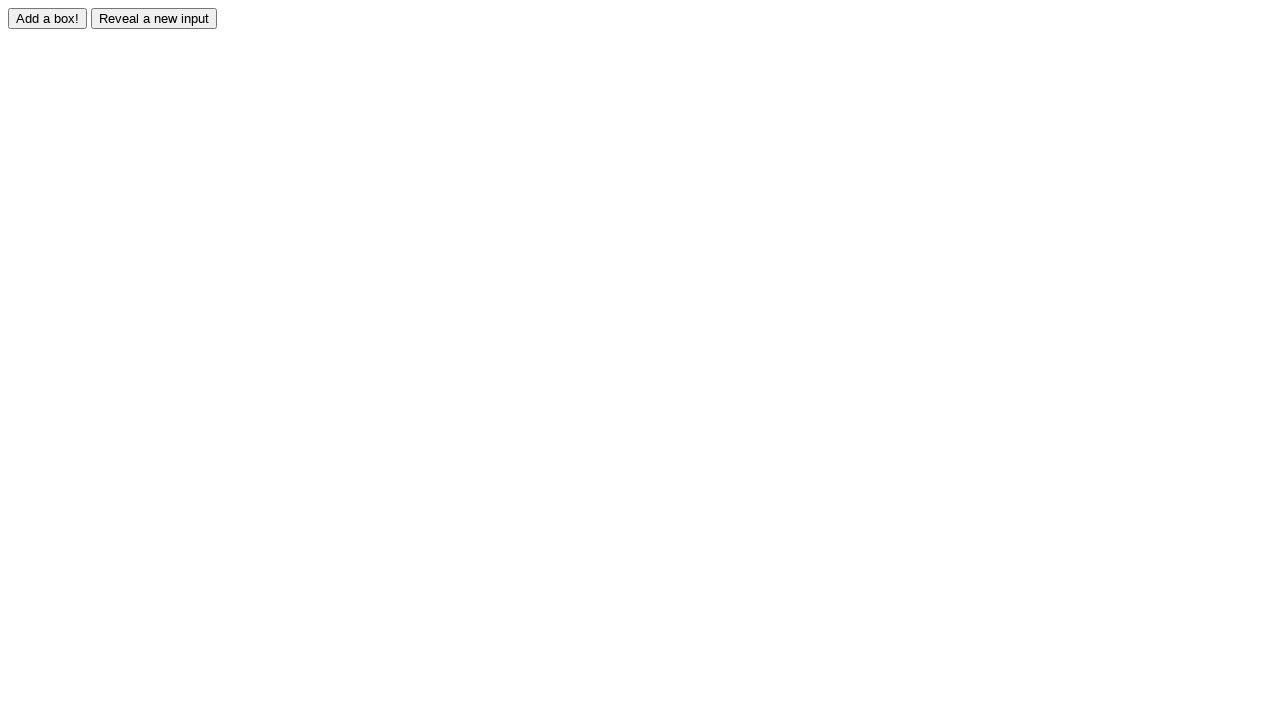

Navigated to dynamic.html page
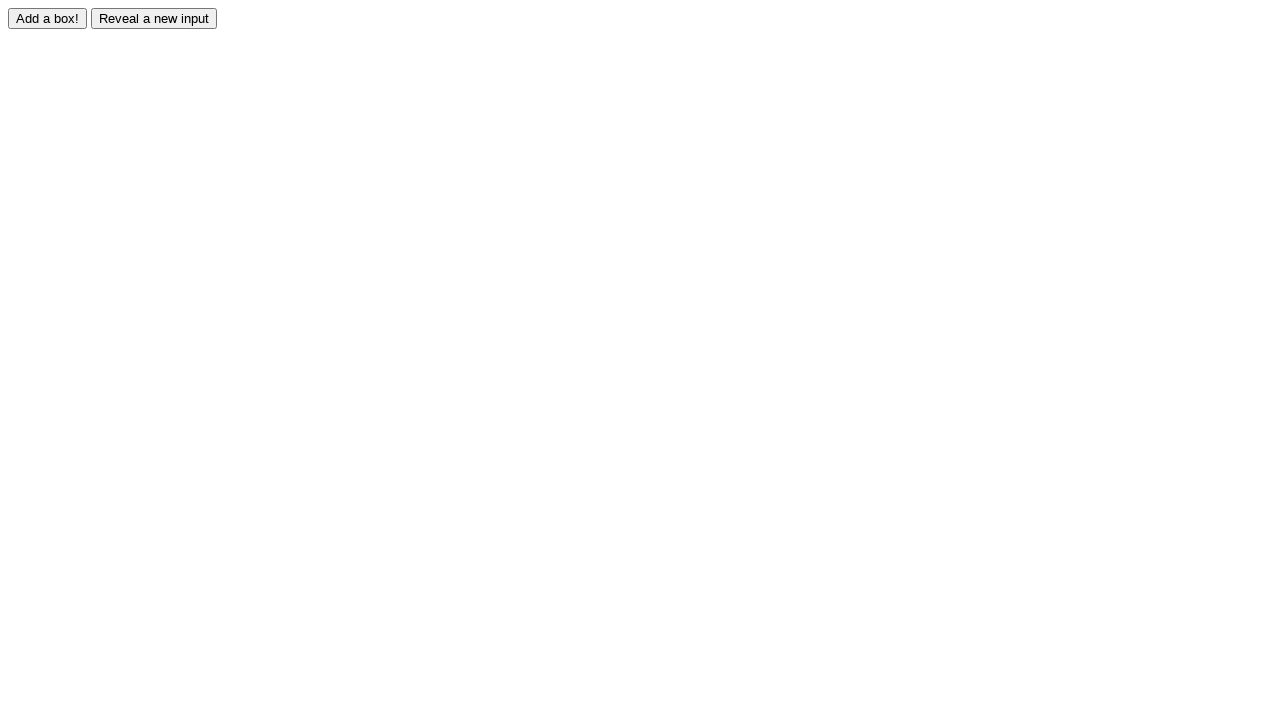

Clicked the adder button to create a new box element at (48, 18) on #adder
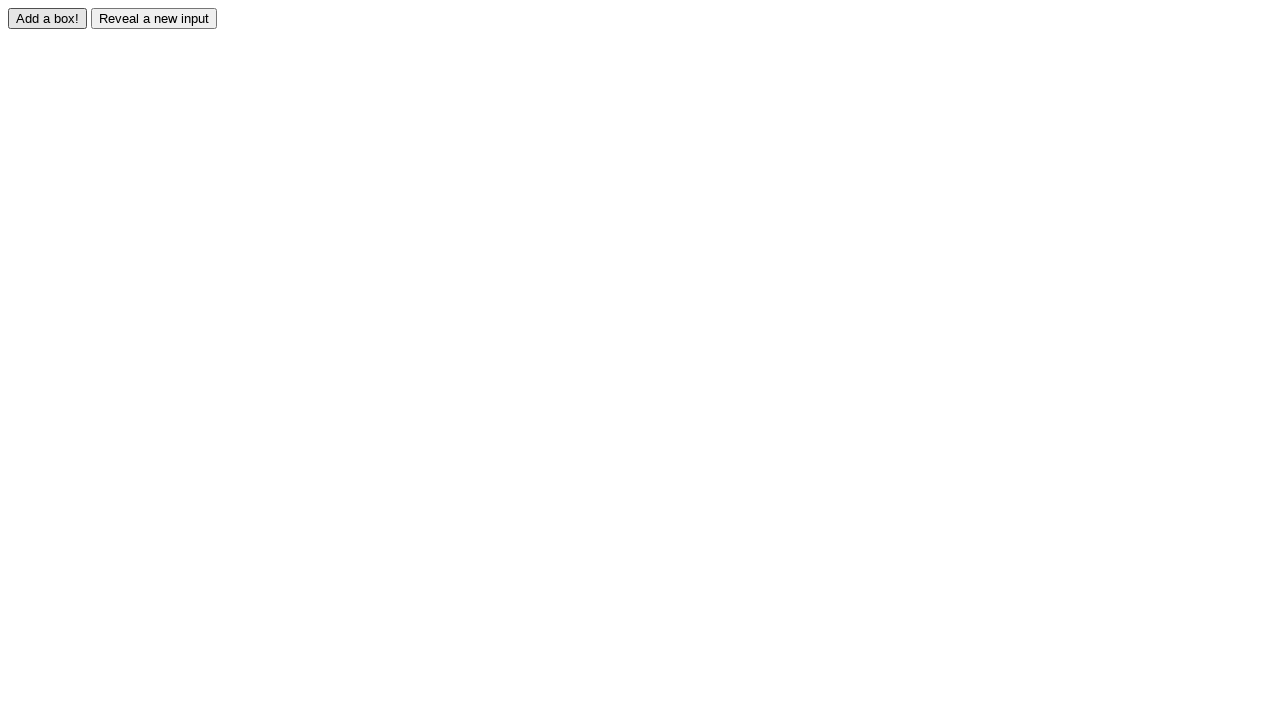

New box element with id 'box0' appeared on the page
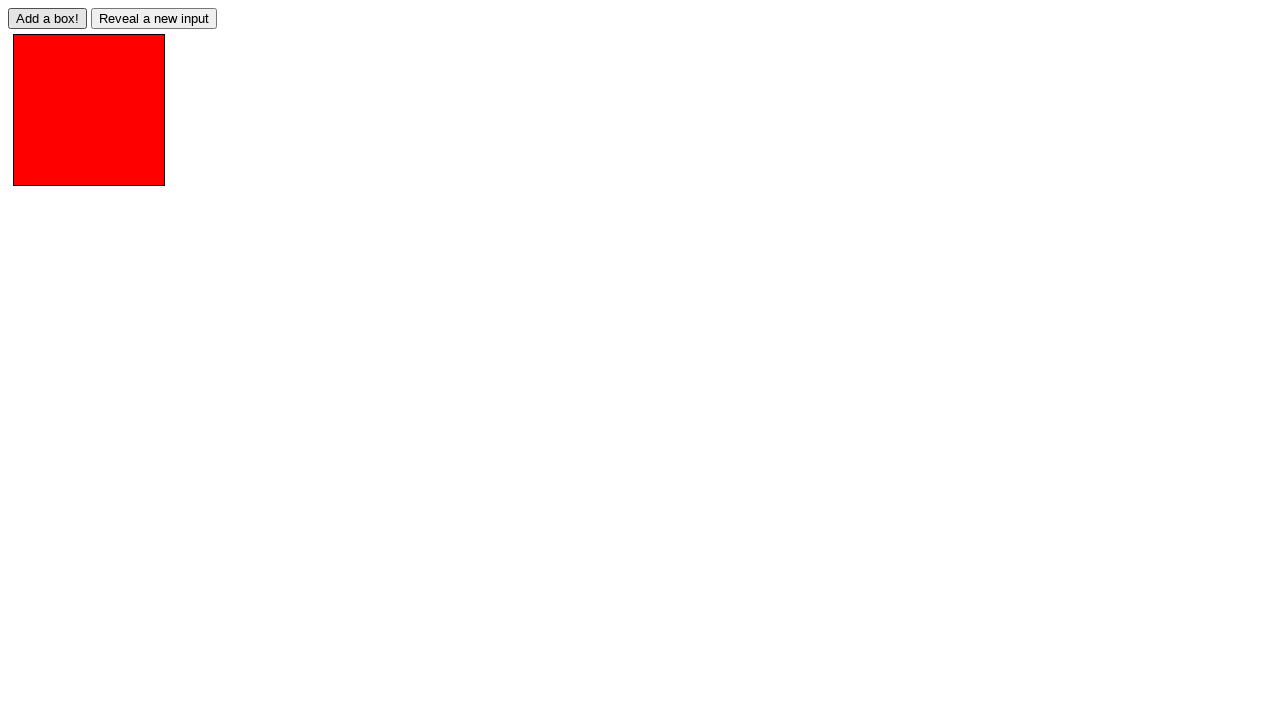

Verified that the box element is visible with expected color
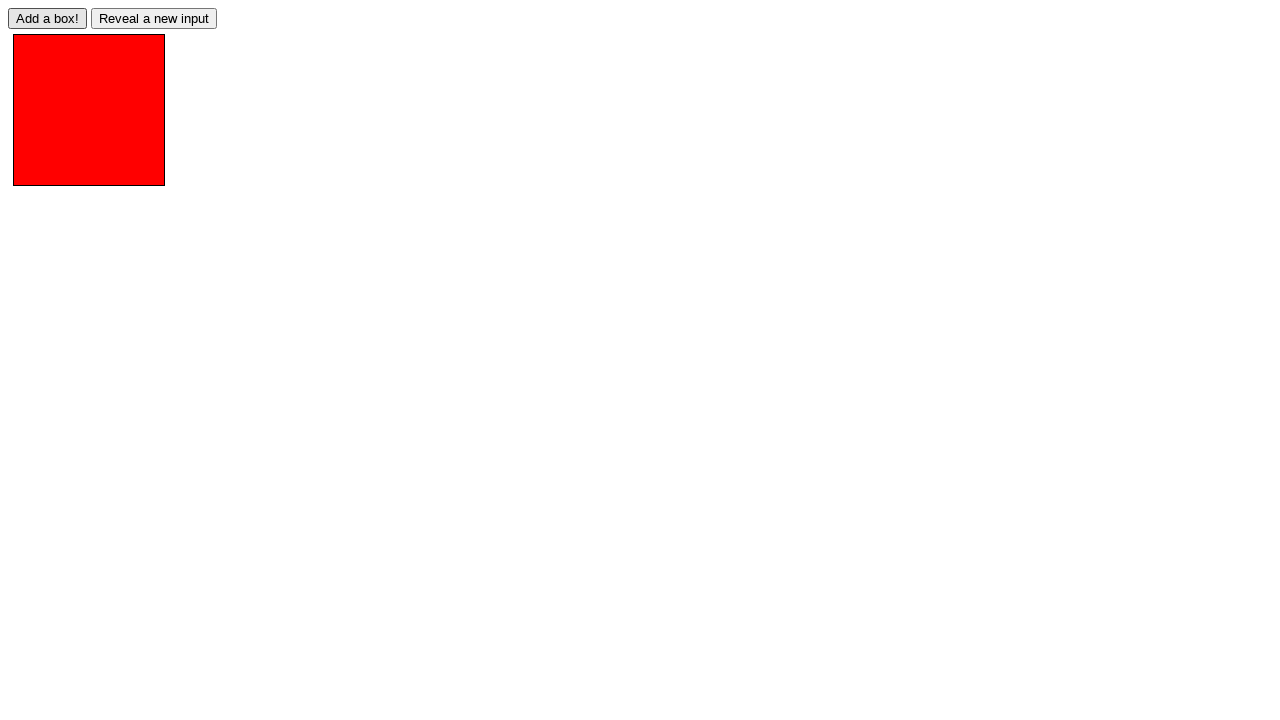

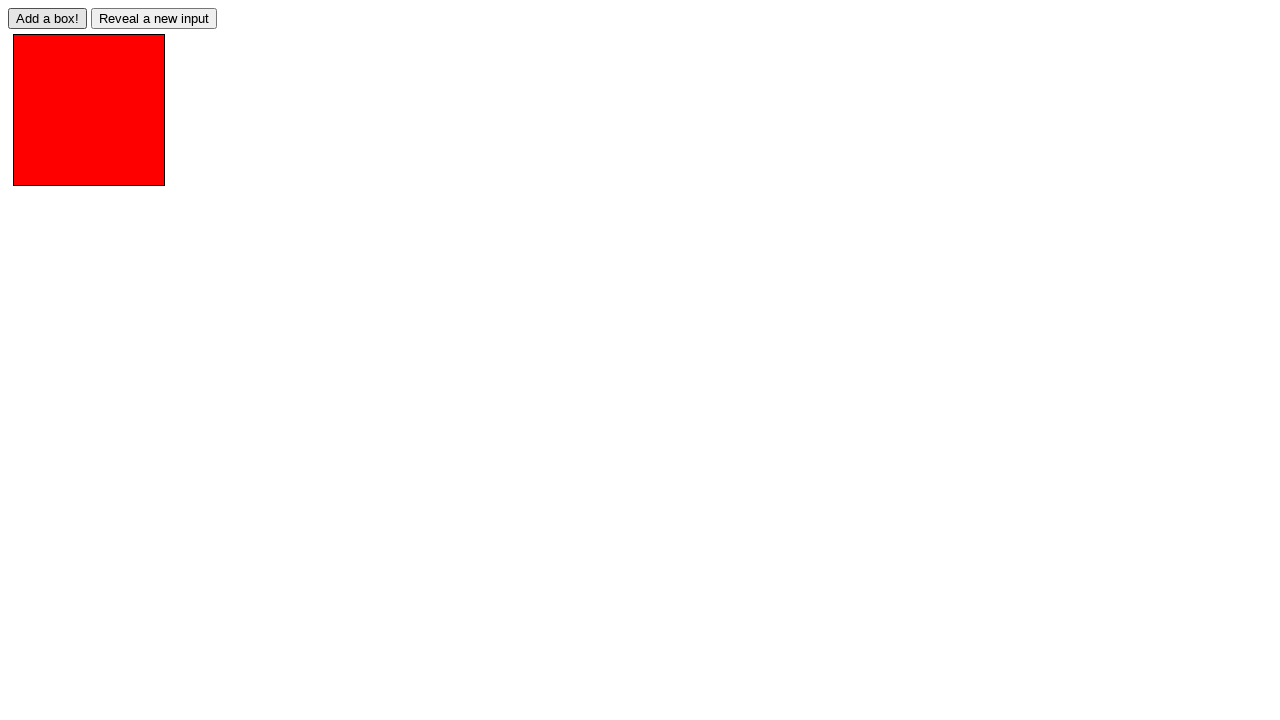